Tests navigation to the Cart page by clicking the Cart link

Starting URL: https://automationexercise.com/

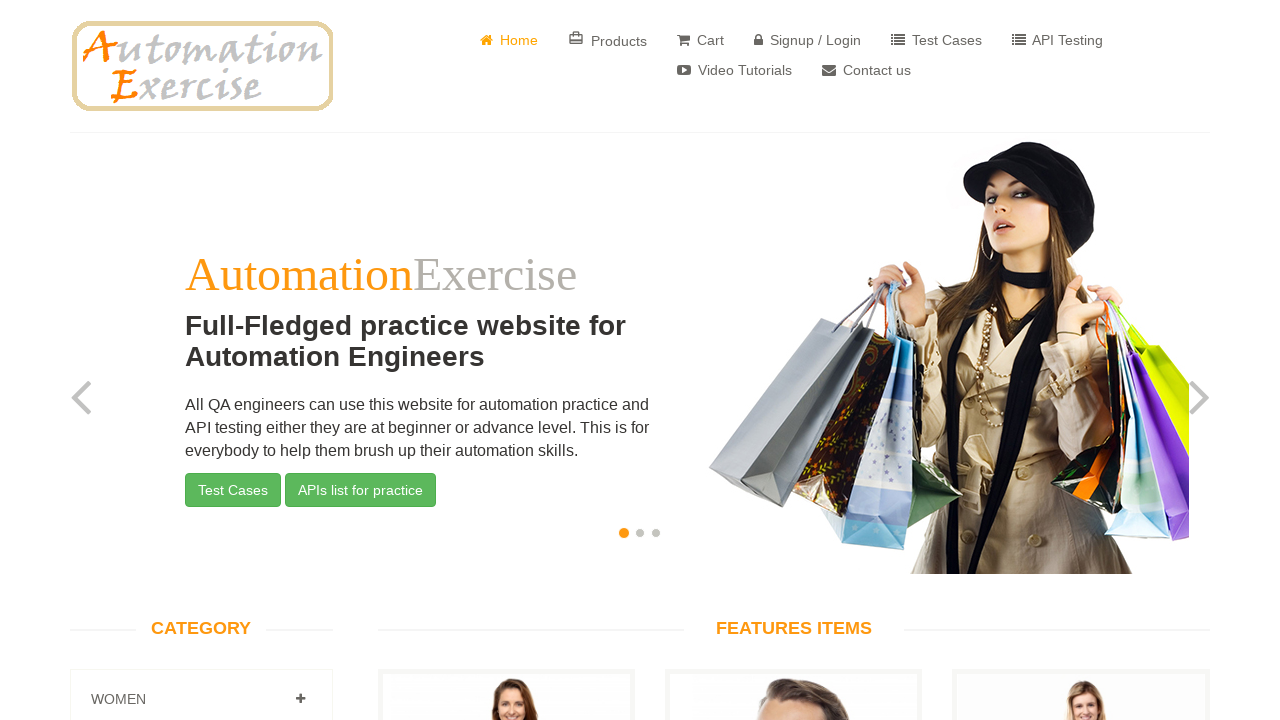

Navigated to Automation Exercise homepage
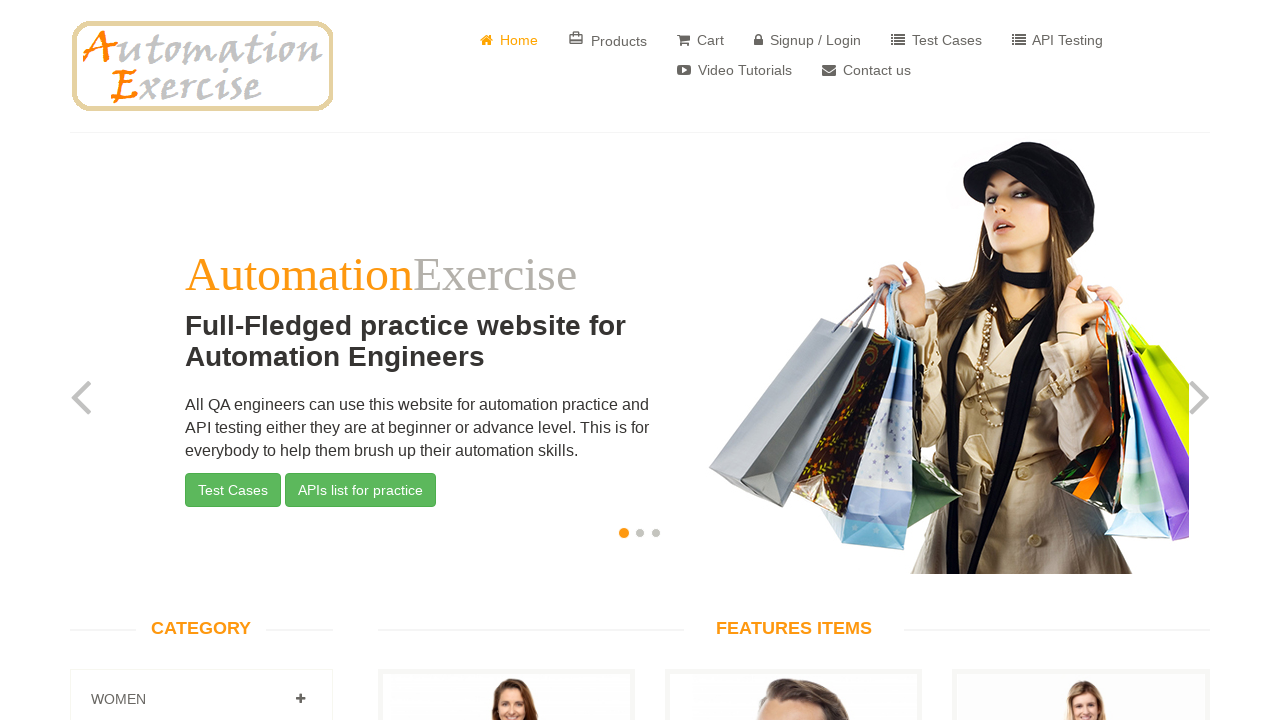

Clicked Cart link to navigate to Cart page at (700, 40) on text=Cart
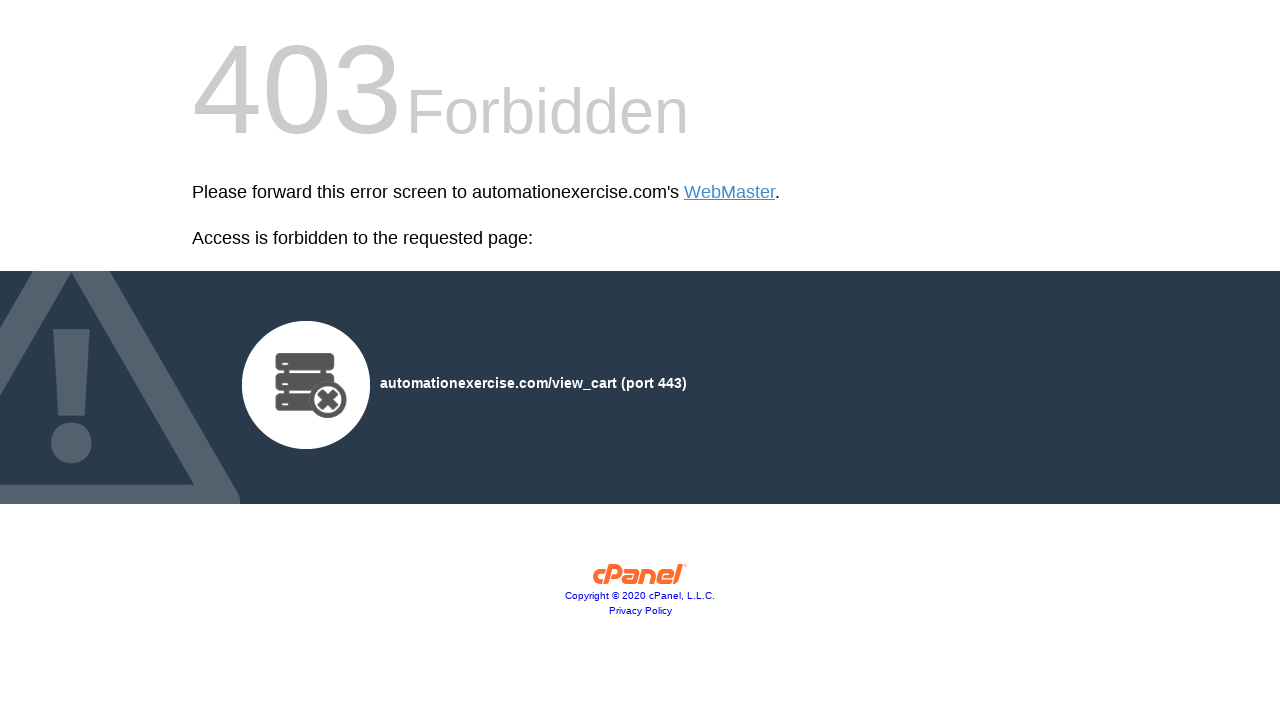

Cart page loaded successfully
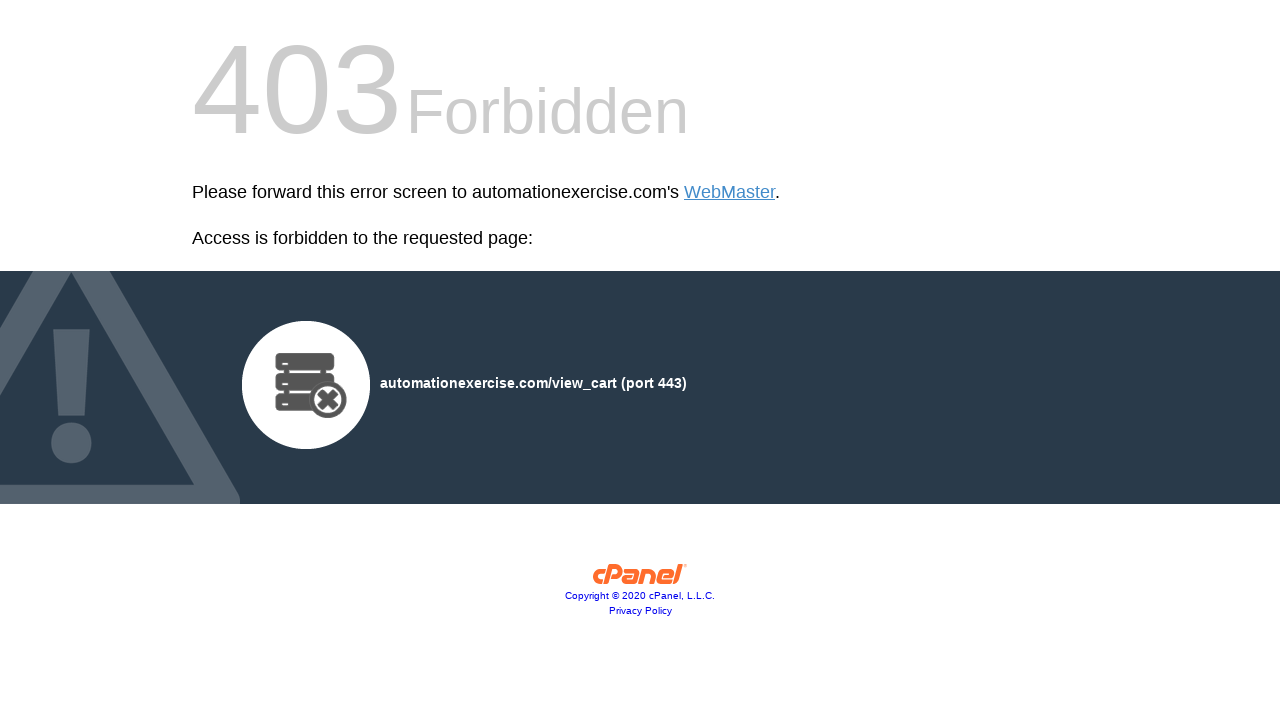

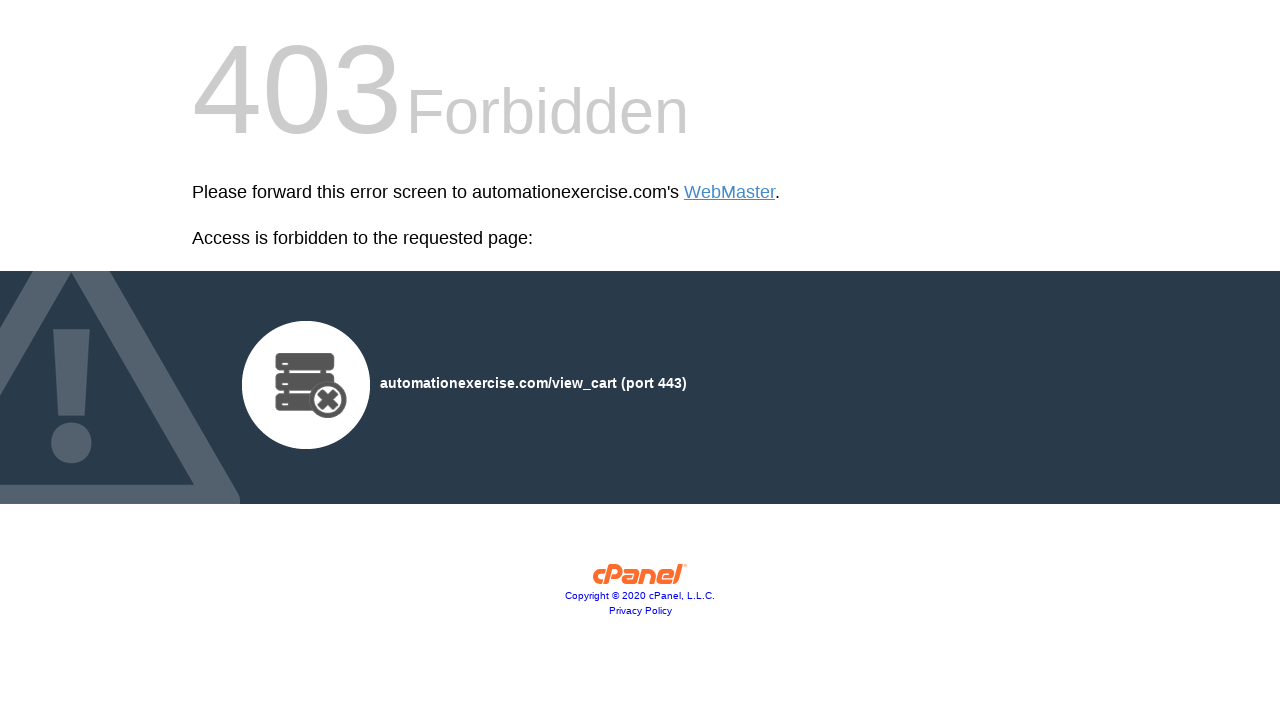